Tests adding a task, marking it complete, adding a second task, deleting it, and clearing all completed tasks from the todo list.

Starting URL: https://www.techglobal-training.com/frontend/todo-list

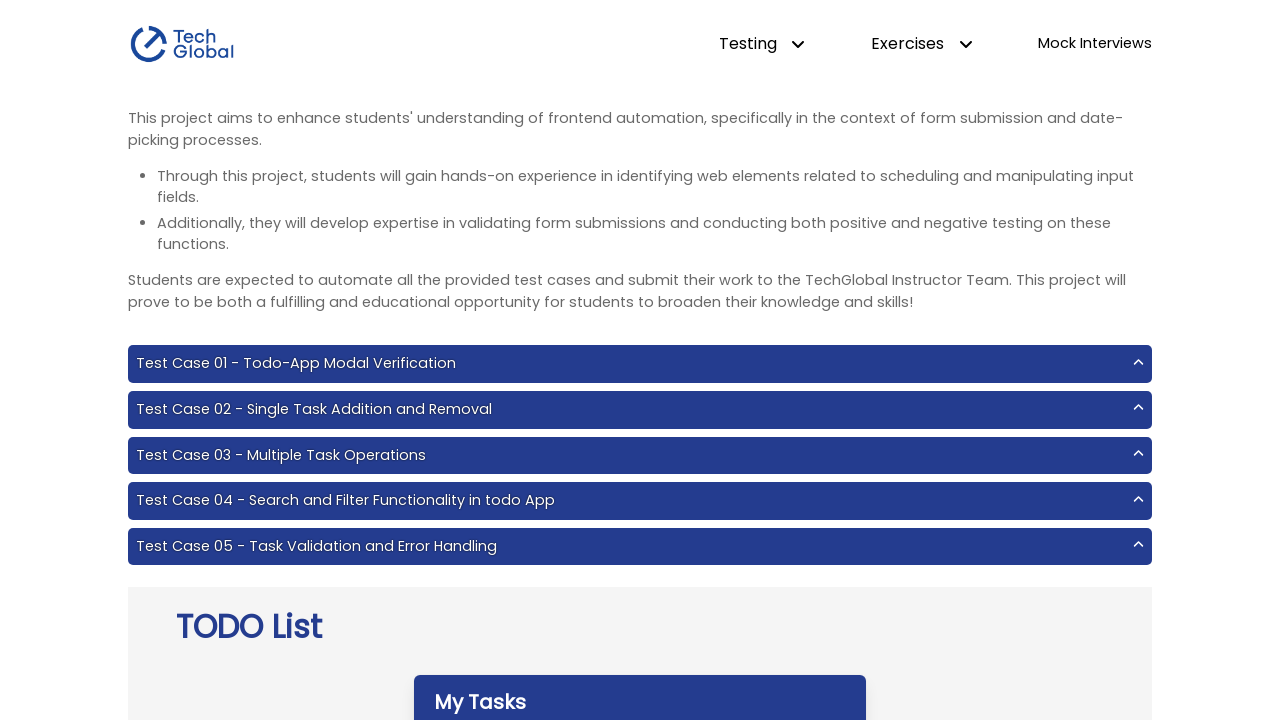

Filled input field with 'first task' on #input-add
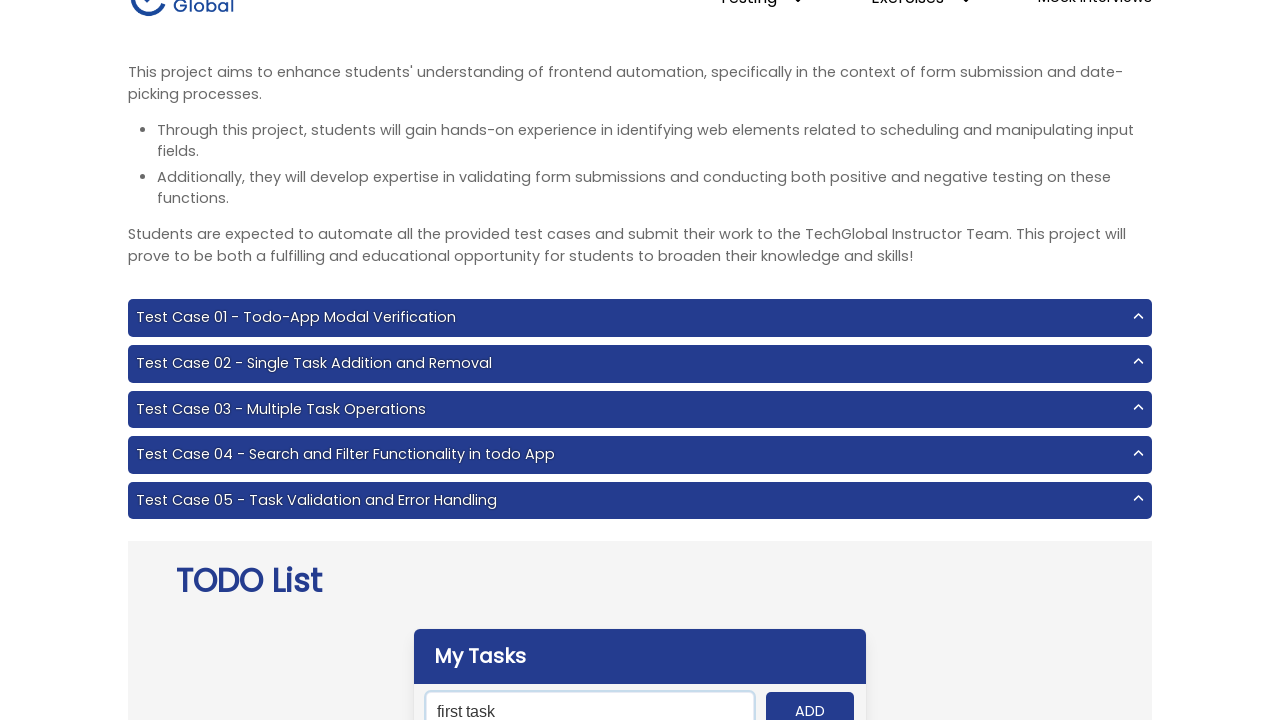

Clicked add button to create first task at (810, 701) on #add-btn
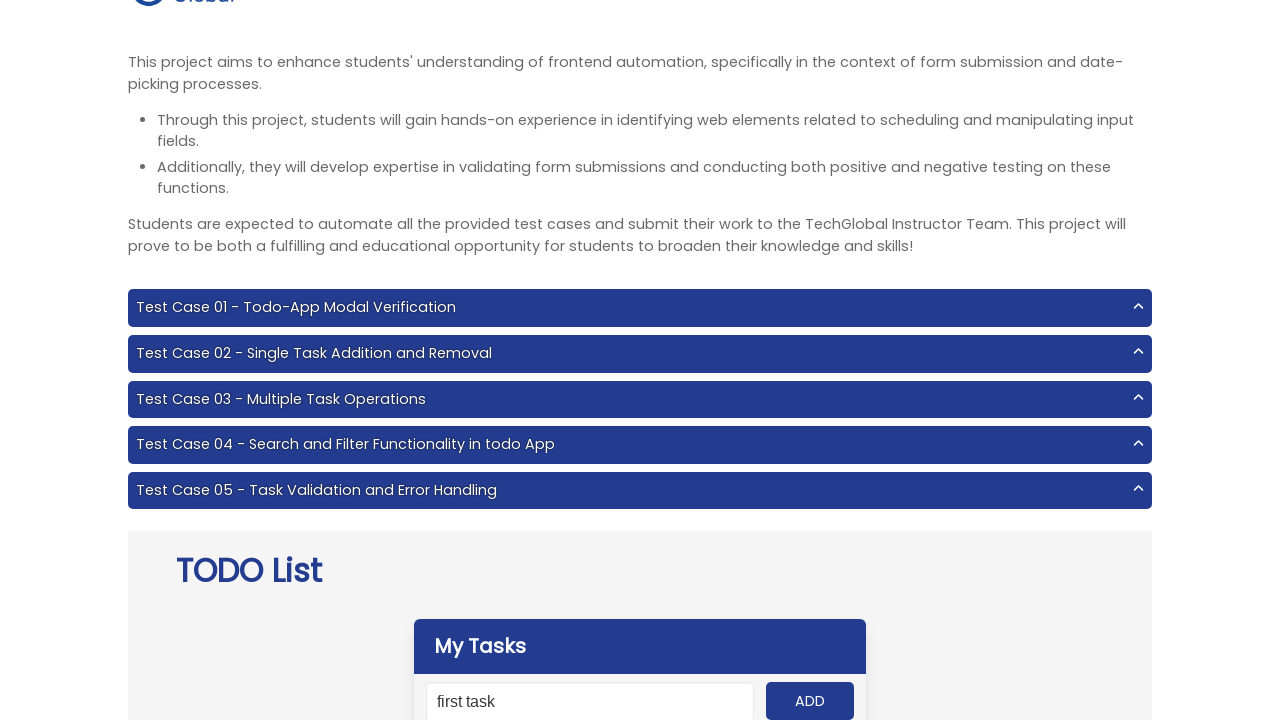

Marked first task as complete at (437, 361) on svg[class*='circle-check']
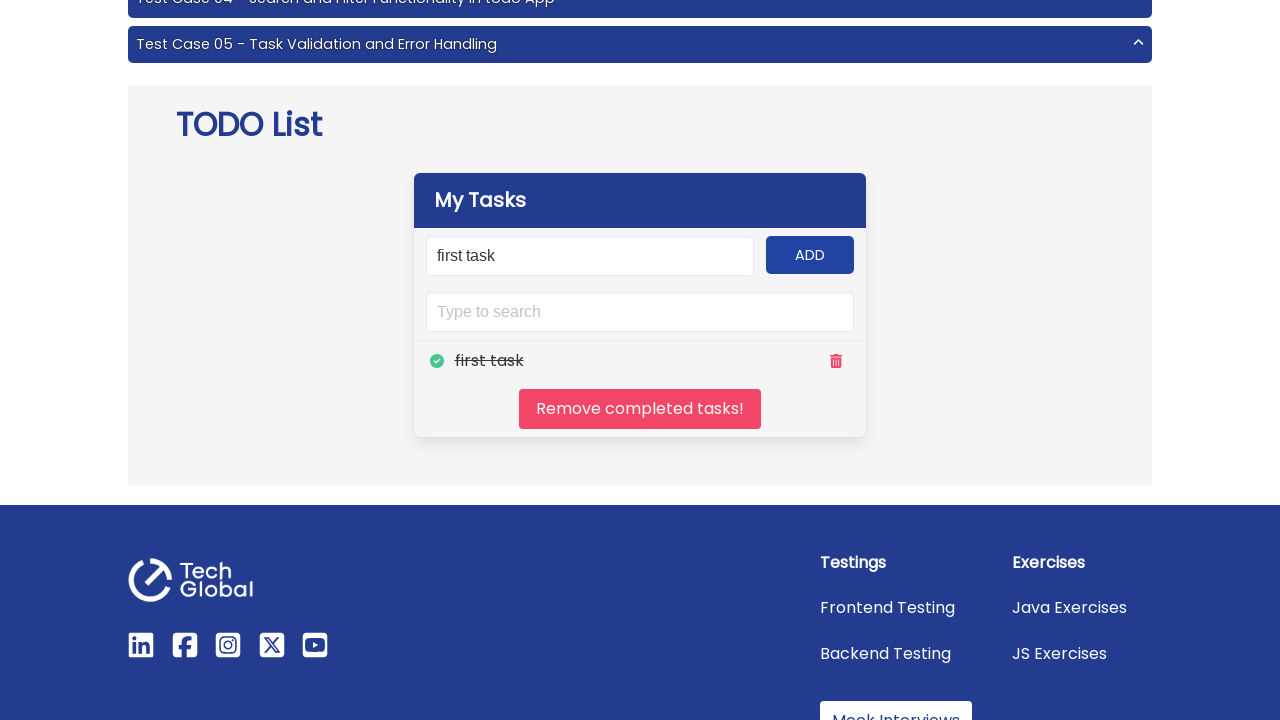

Filled input field with 'second task' on #input-add
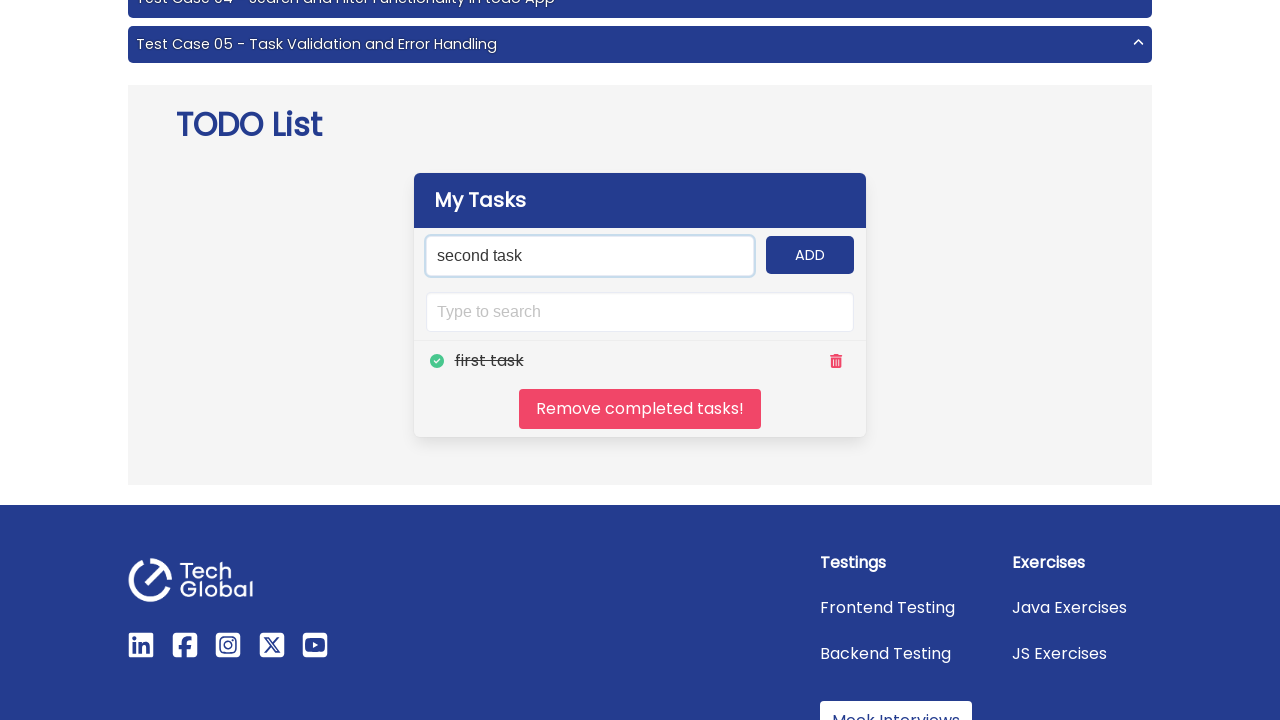

Clicked add button to create second task at (810, 255) on #add-btn
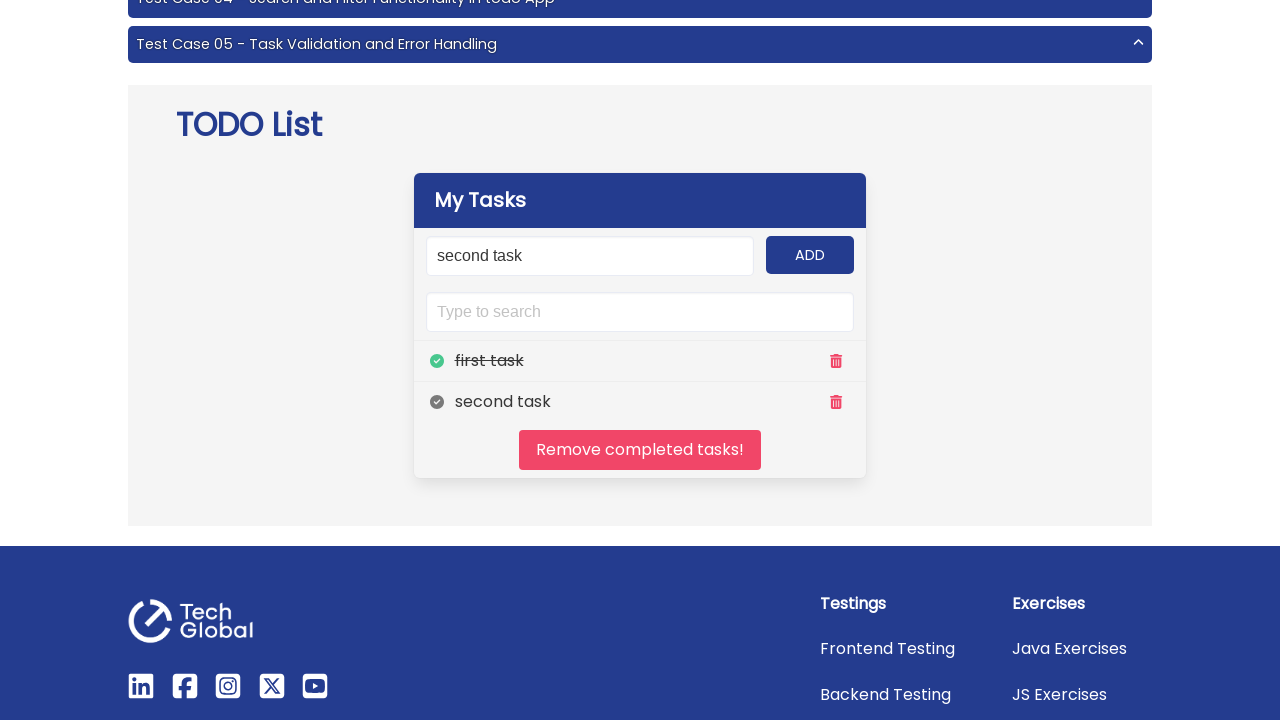

Clicked trash icon to delete second task at (836, 402) on svg[class*='trash-can'] >> nth=1
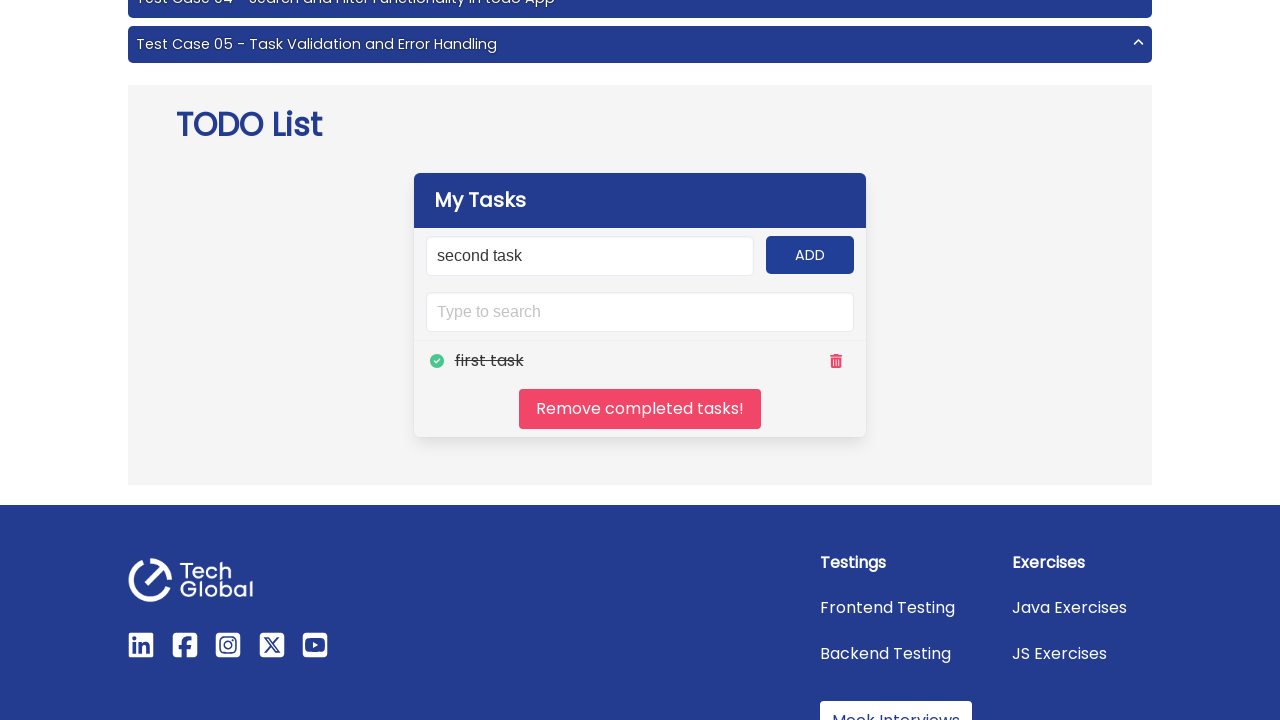

Clicked clear button to remove all completed tasks at (640, 409) on #clear
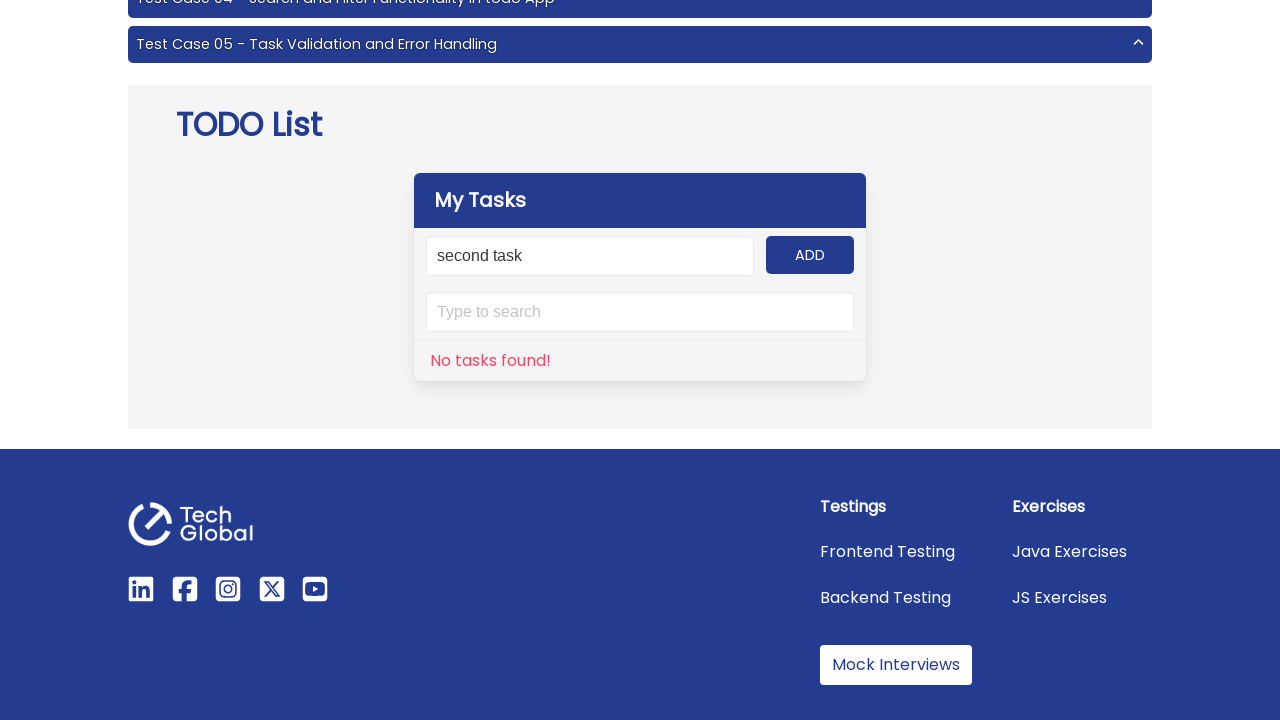

Todo list reached empty state
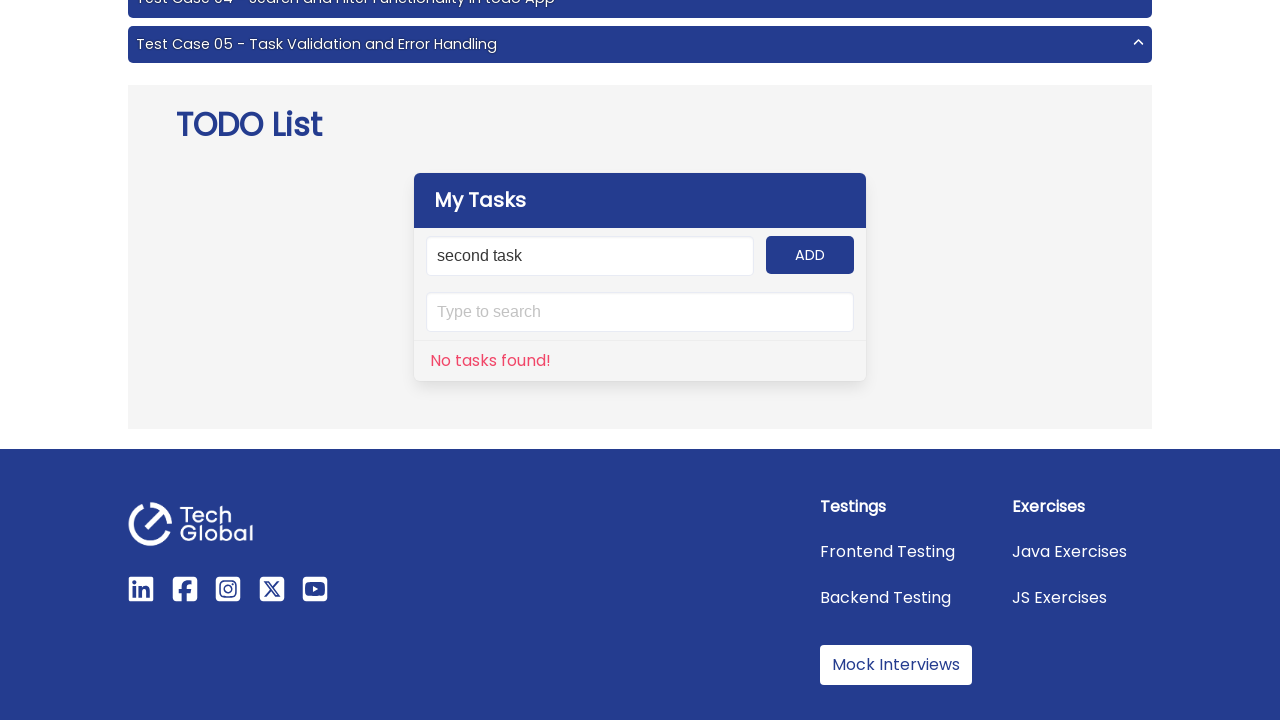

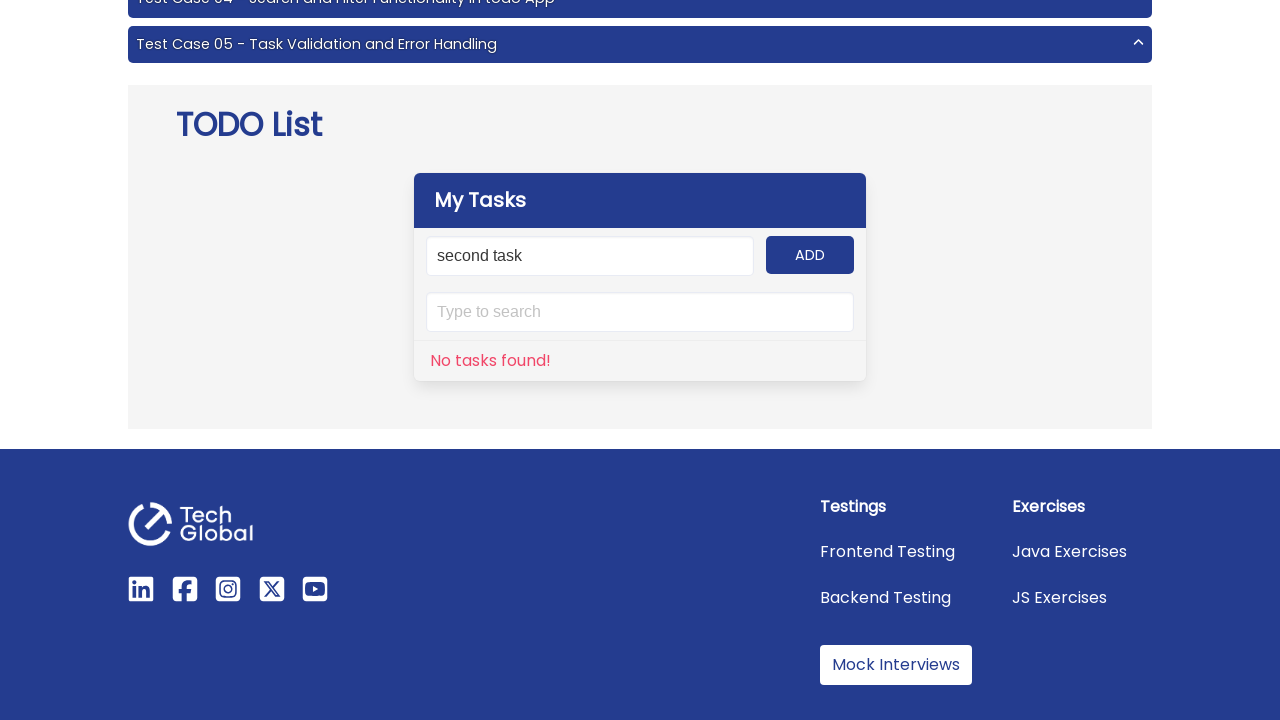